Navigates to HeroPark website and verifies that the "КОНТАКТЫ" (Contacts) text is present

Starting URL: https://heropark.by/

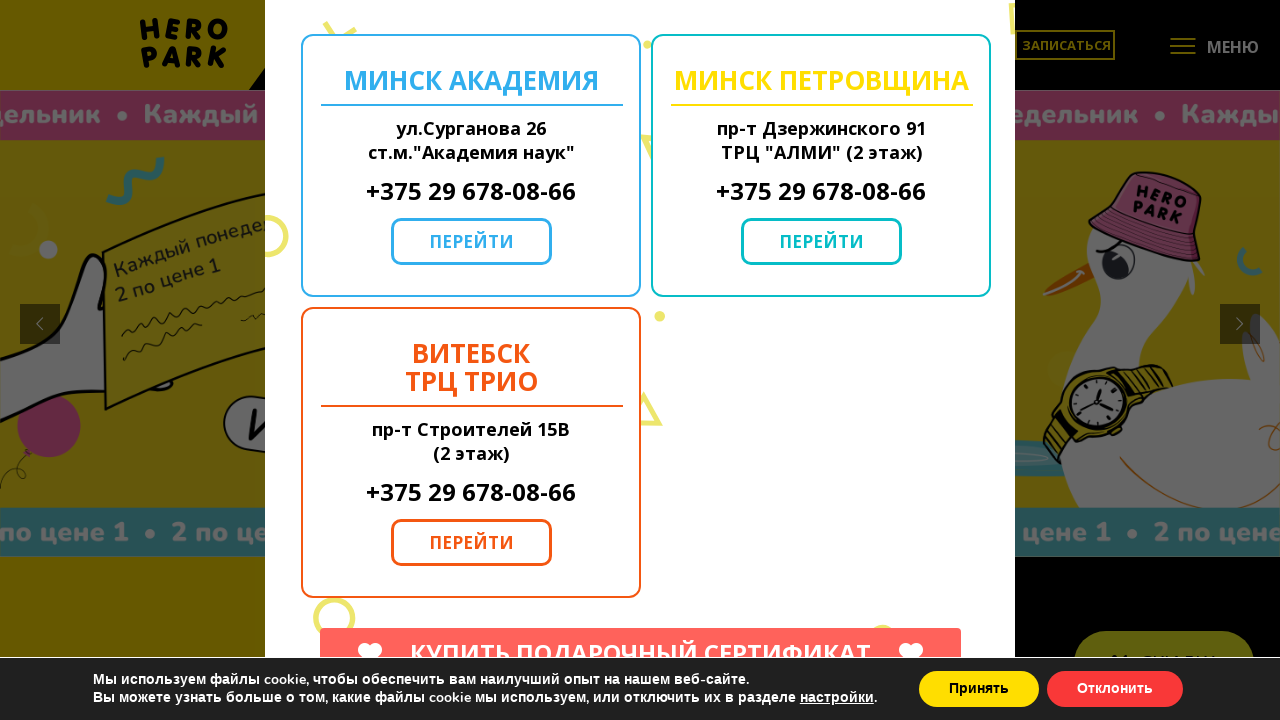

Navigated to HeroPark website (https://heropark.by/)
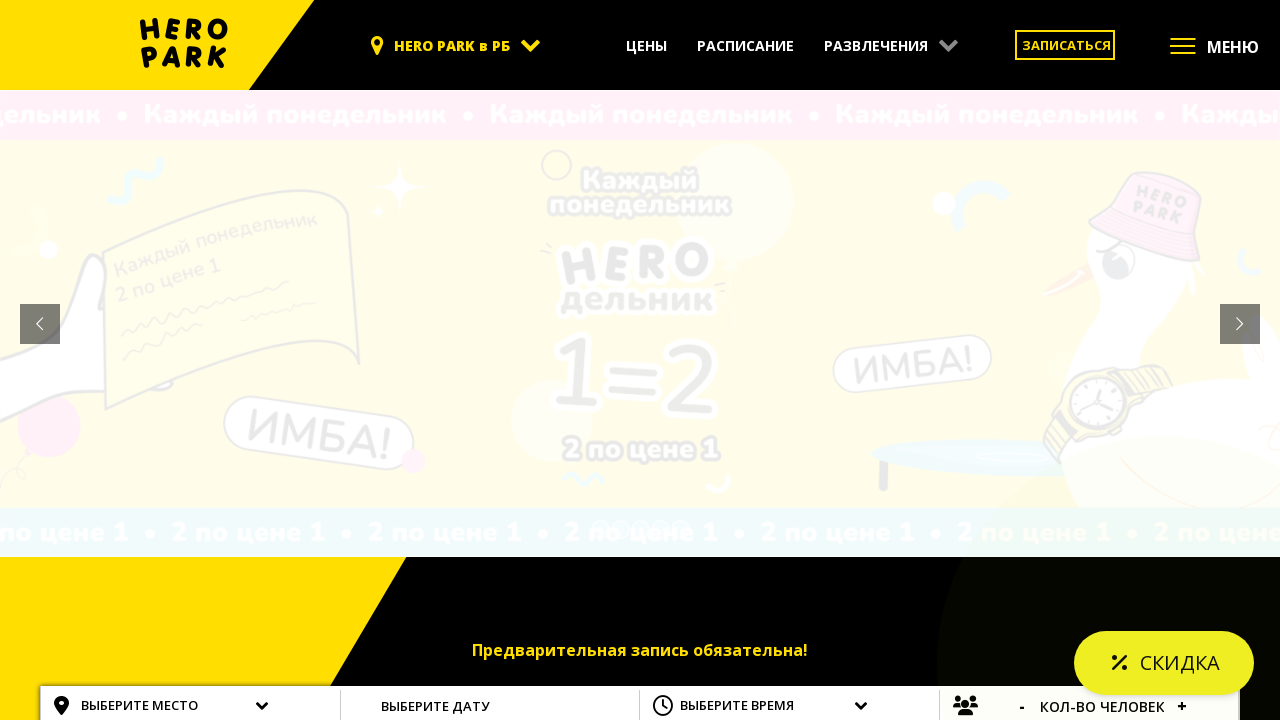

Contacts text 'КОНТАКТЫ' is visible on the page
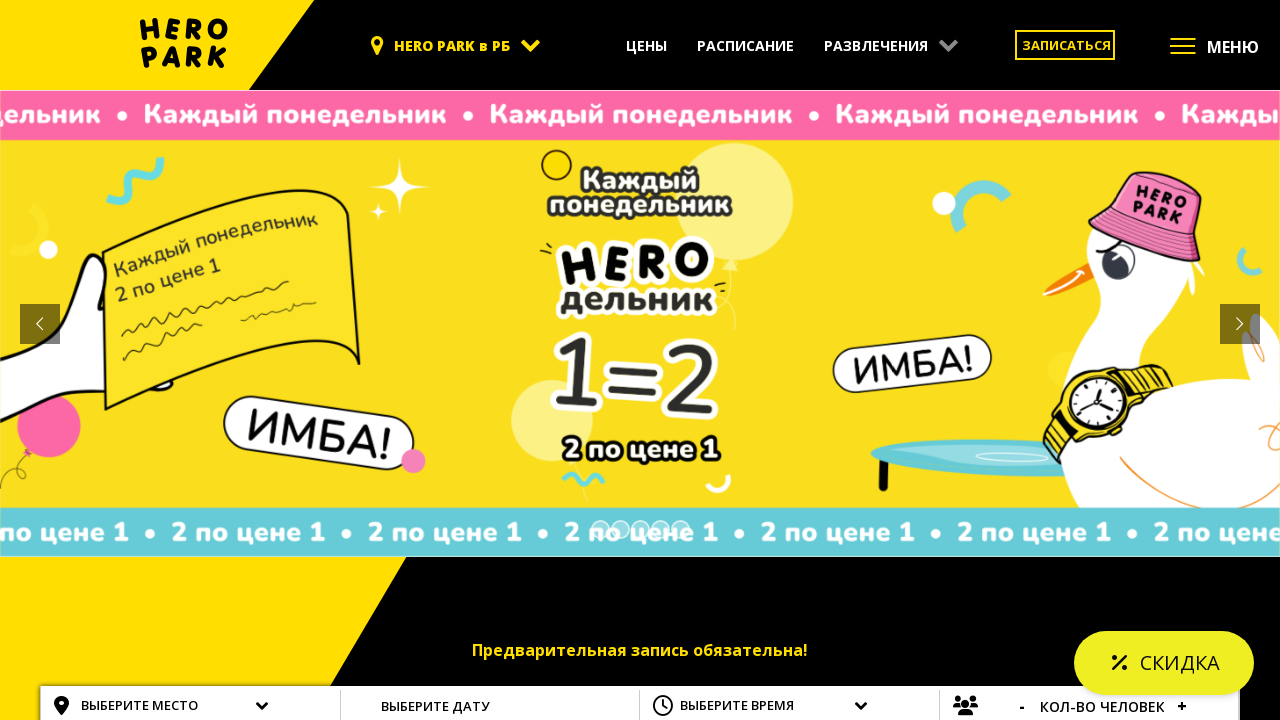

Verified that 'КОНТАКТЫ' (Contacts) text is present
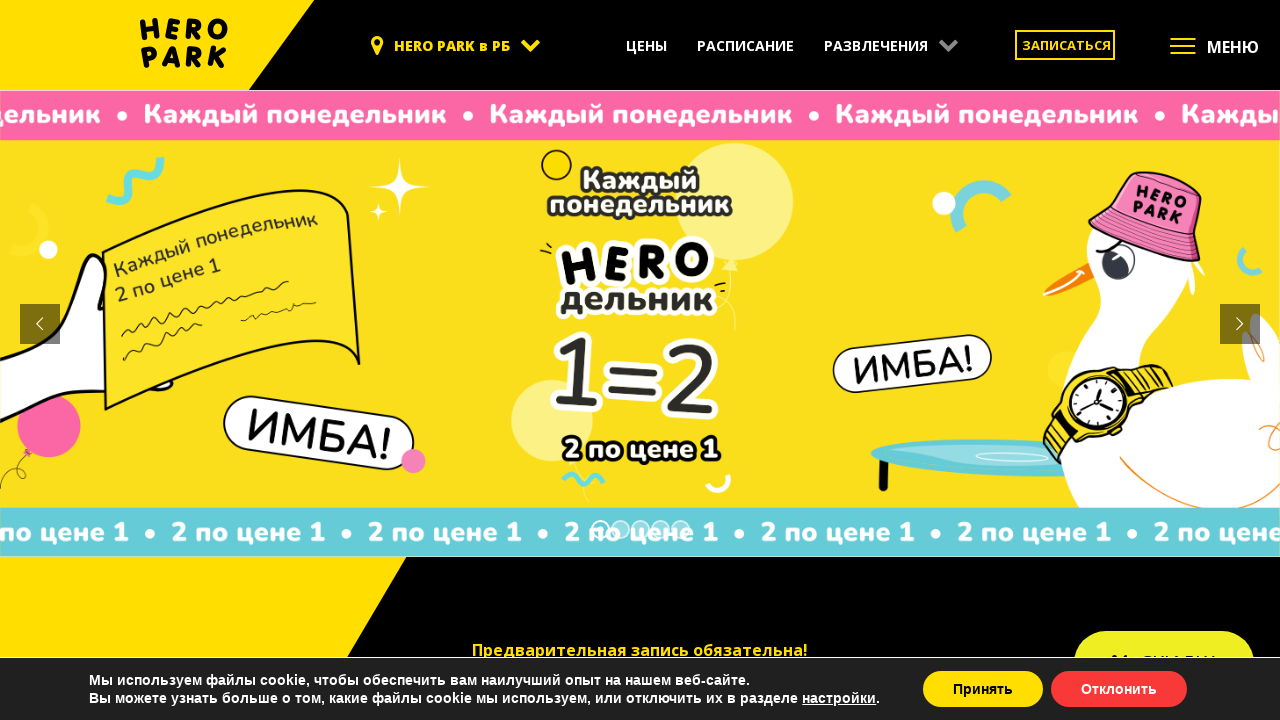

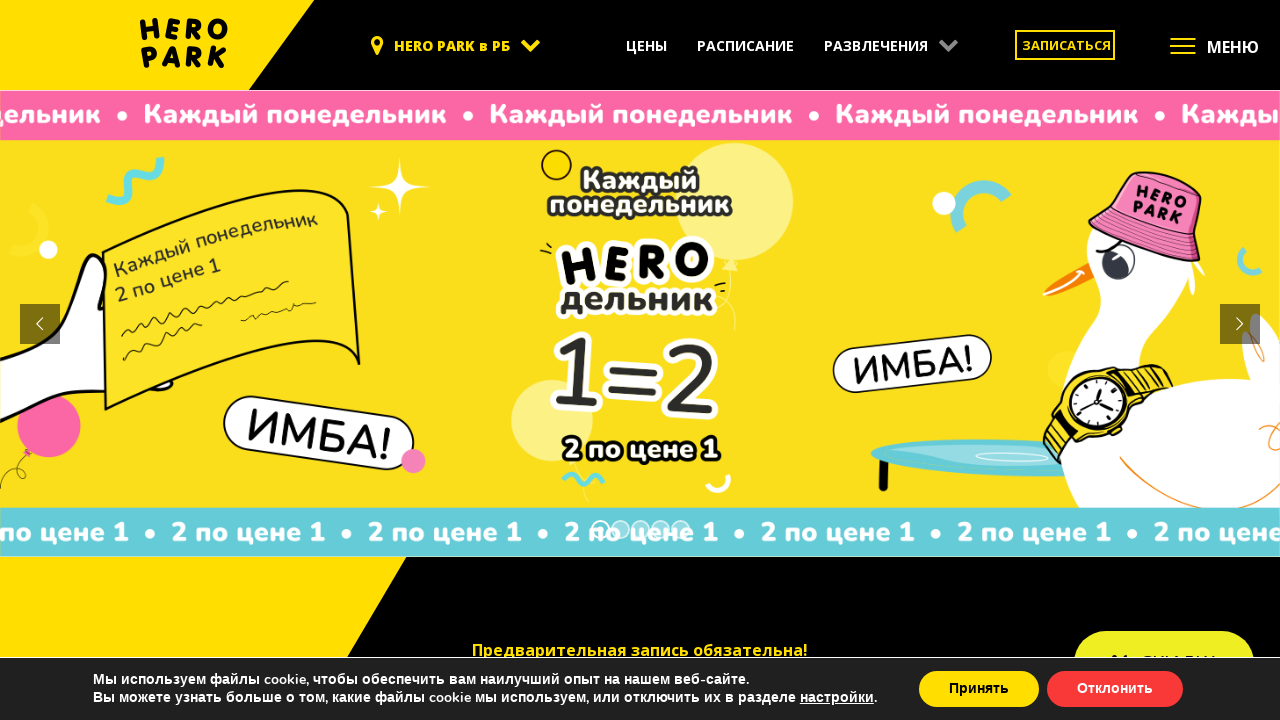